Tests login functionality on SauceDemo site by filling username and password fields and clicking the login button

Starting URL: https://saucedemo.com/

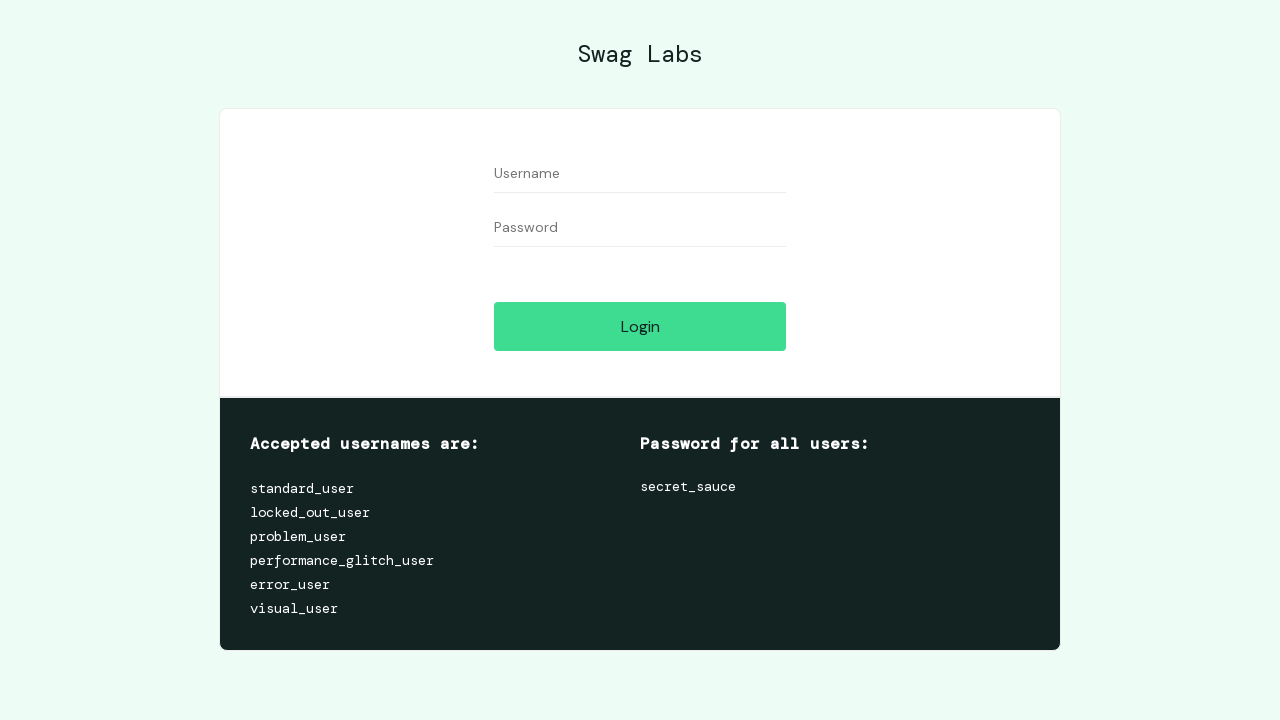

Filled username field with 'standard_user' on #user-name
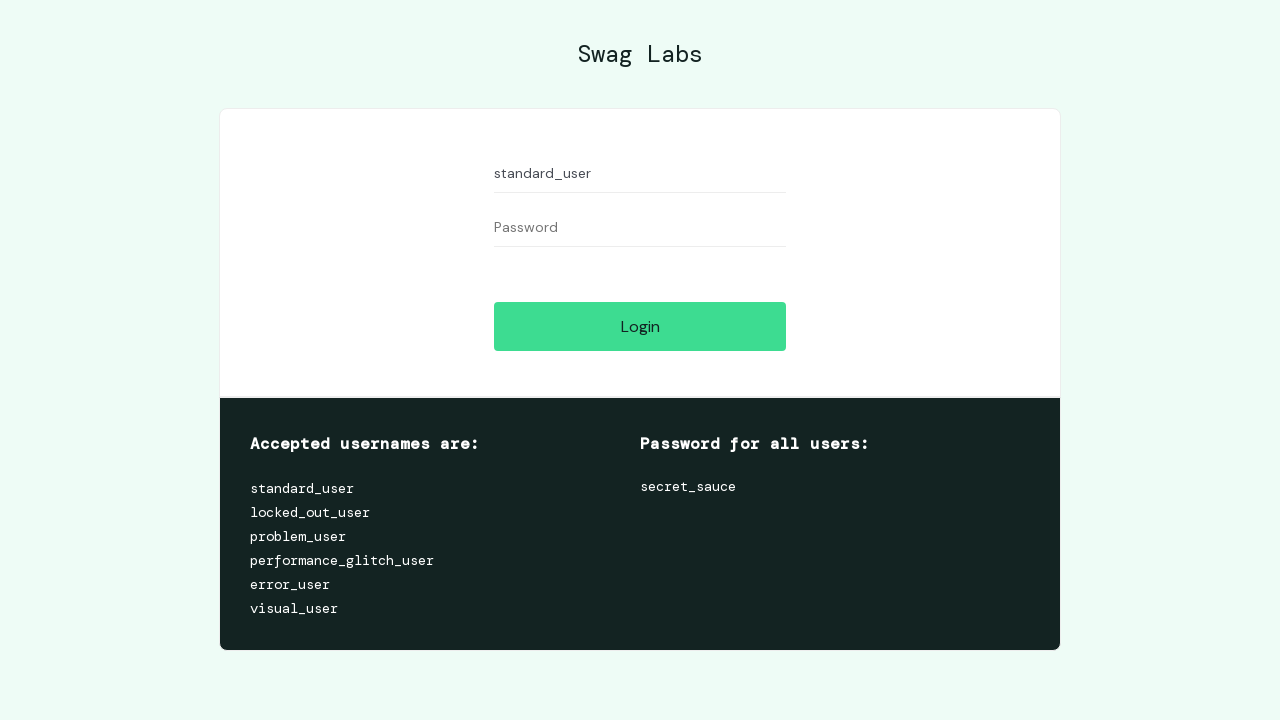

Filled password field with 'secret_sauce' on #password
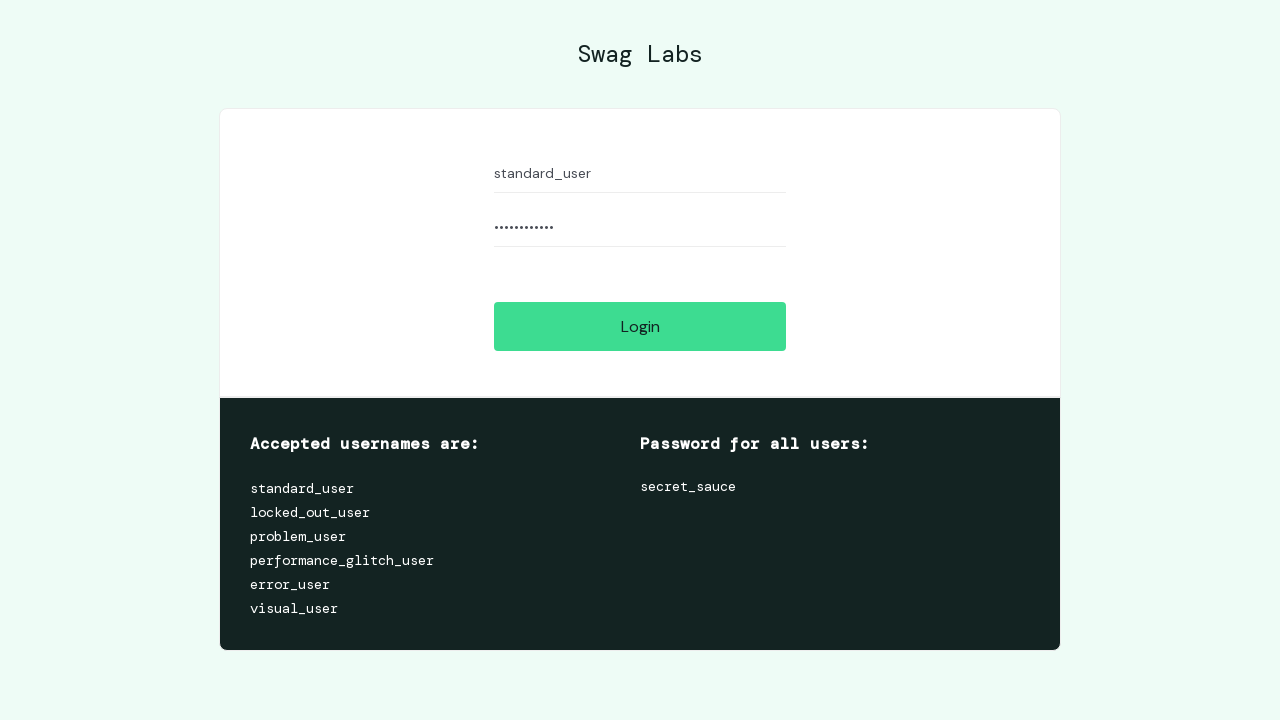

Clicked login button at (640, 326) on #login-button
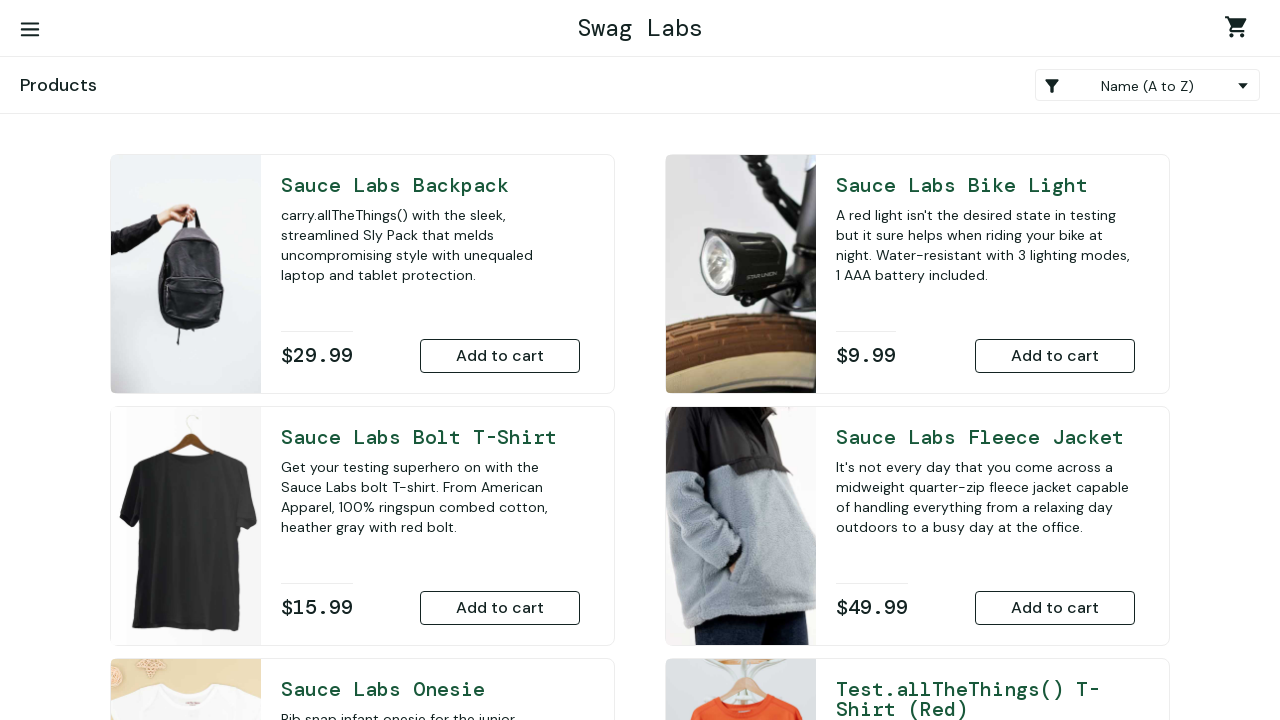

Waited for page to load after login
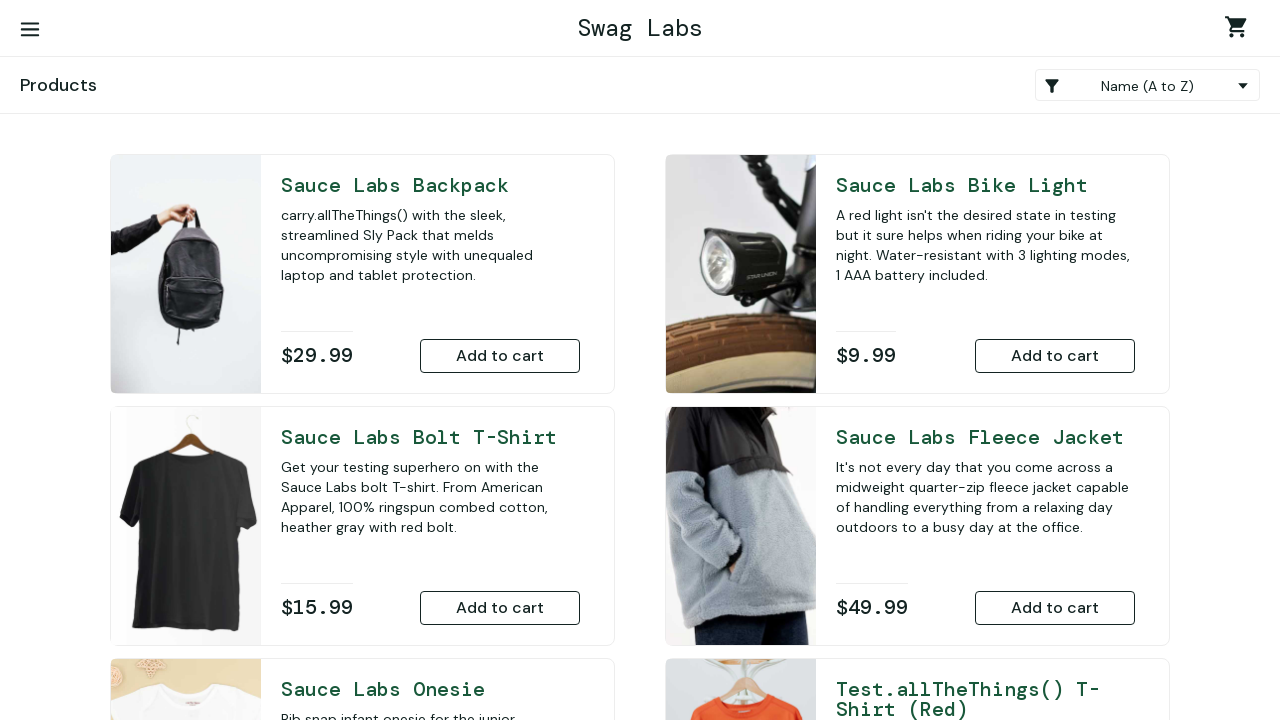

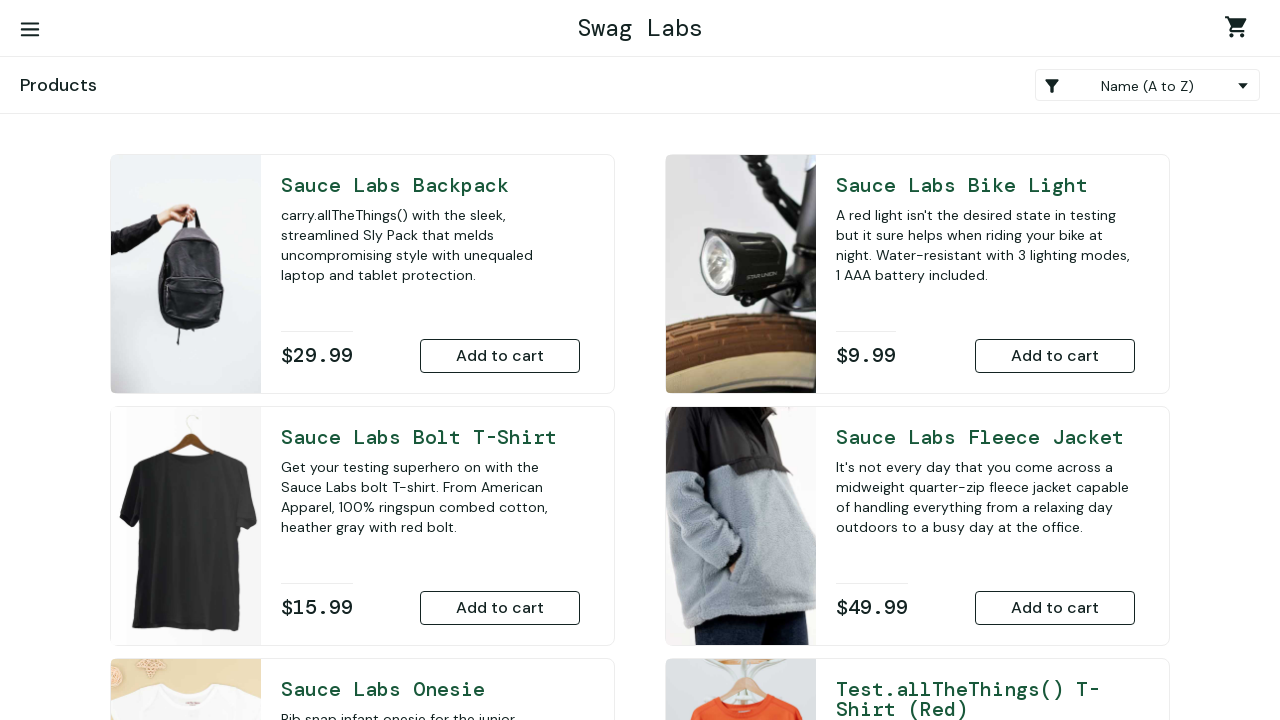